Tests a range slider by setting a specific value using JavaScript execution and verifying the output display matches the set value

Starting URL: http://rangeslider.js.org/

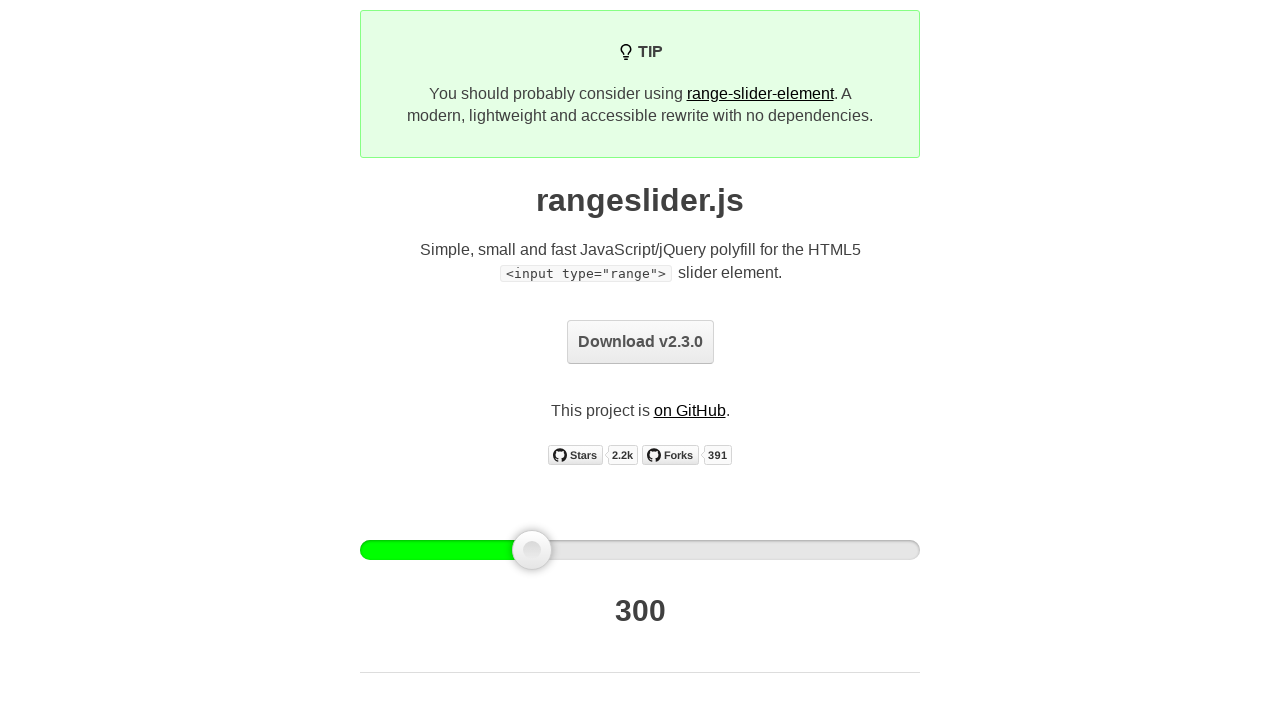

Waited for range slider element to be present
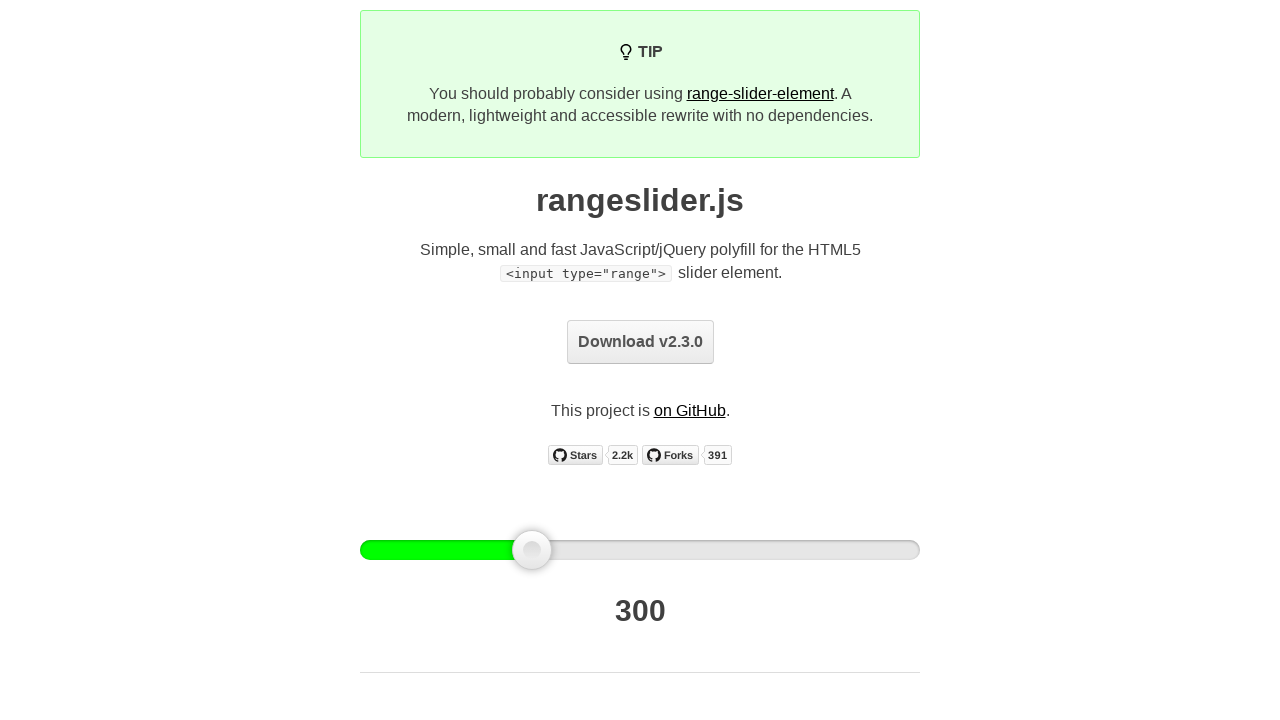

Set range slider value to 42 using JavaScript execution
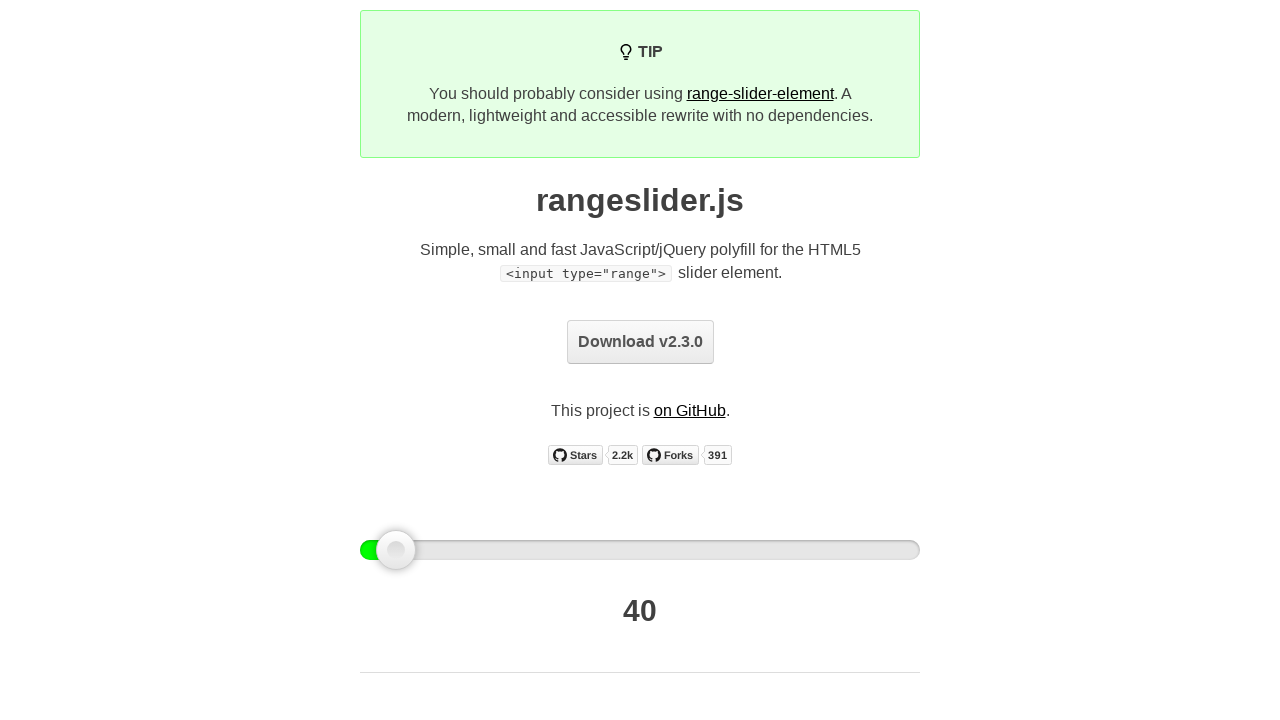

Waited for output element to be visible
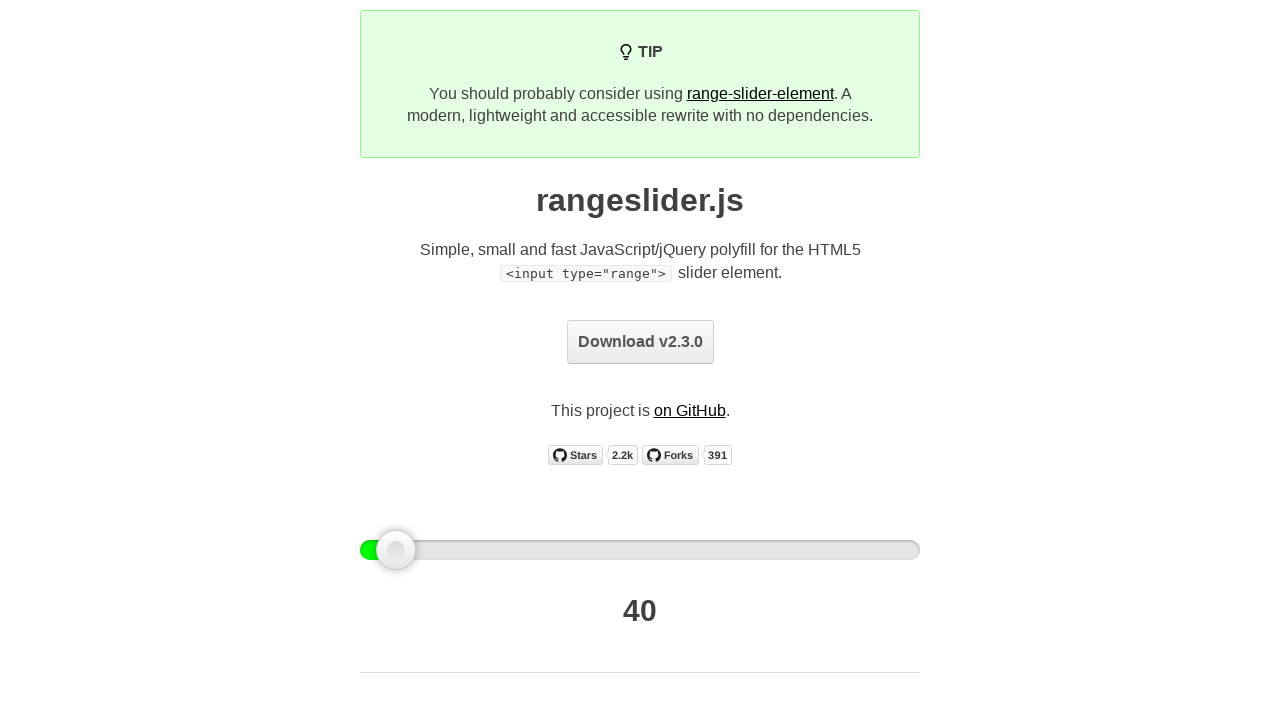

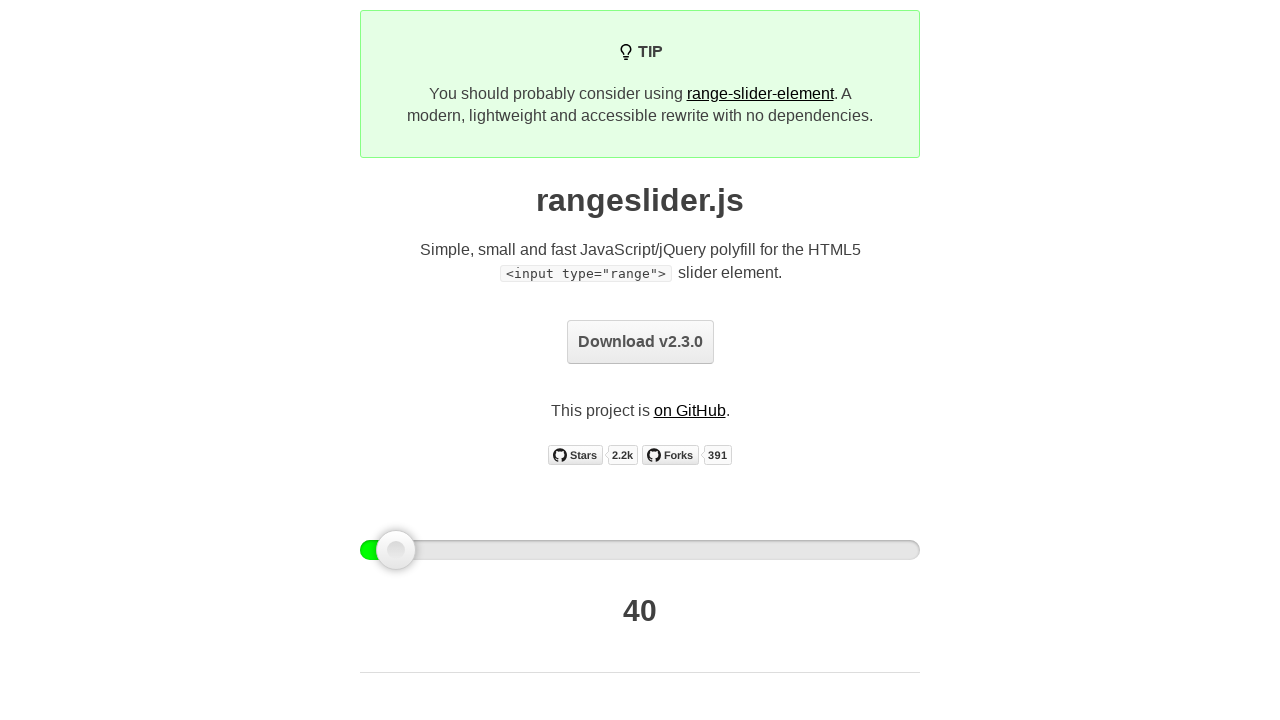